Tests navigation through W3Schools Java tutorial by clicking on the Java Intro and Java Syntax tabs

Starting URL: https://www.w3schools.com/java/

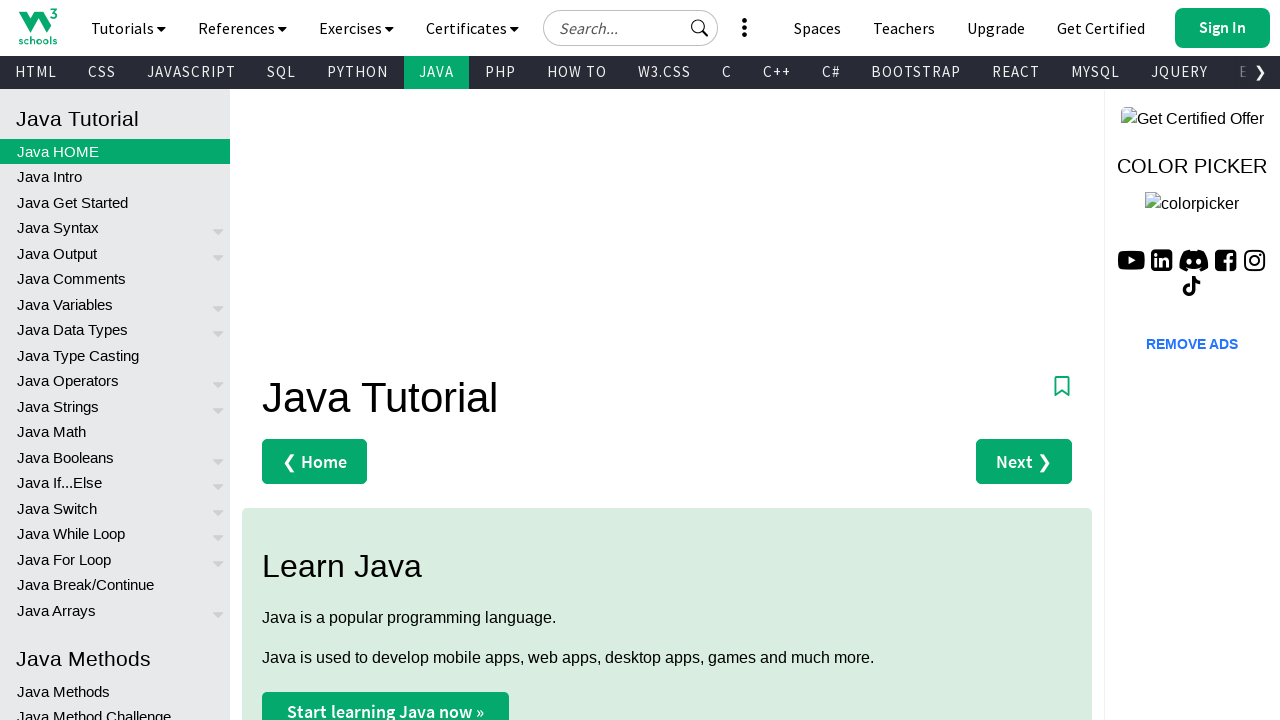

Clicked on Java Intro tab at (115, 177) on xpath=.//*[contains(text(),'Java Intro')]
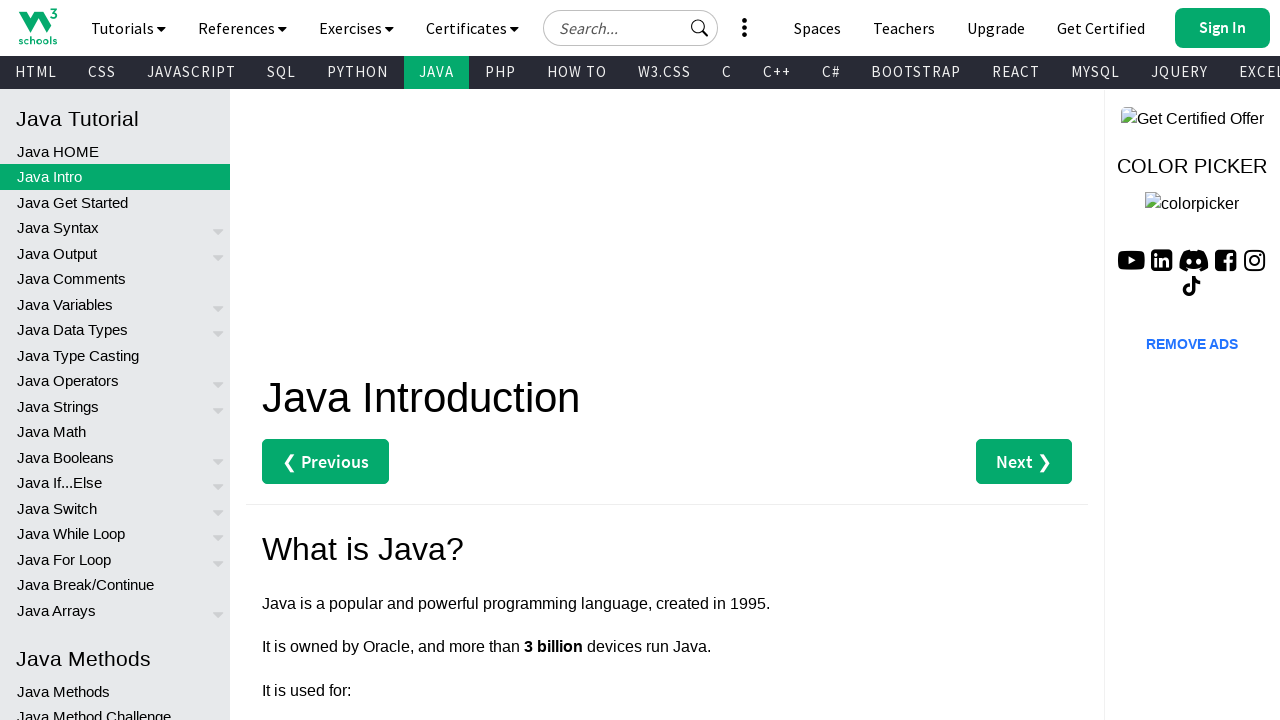

Clicked on Java Syntax tab at (115, 228) on xpath=.//*[contains(text(),'Java Syntax')]
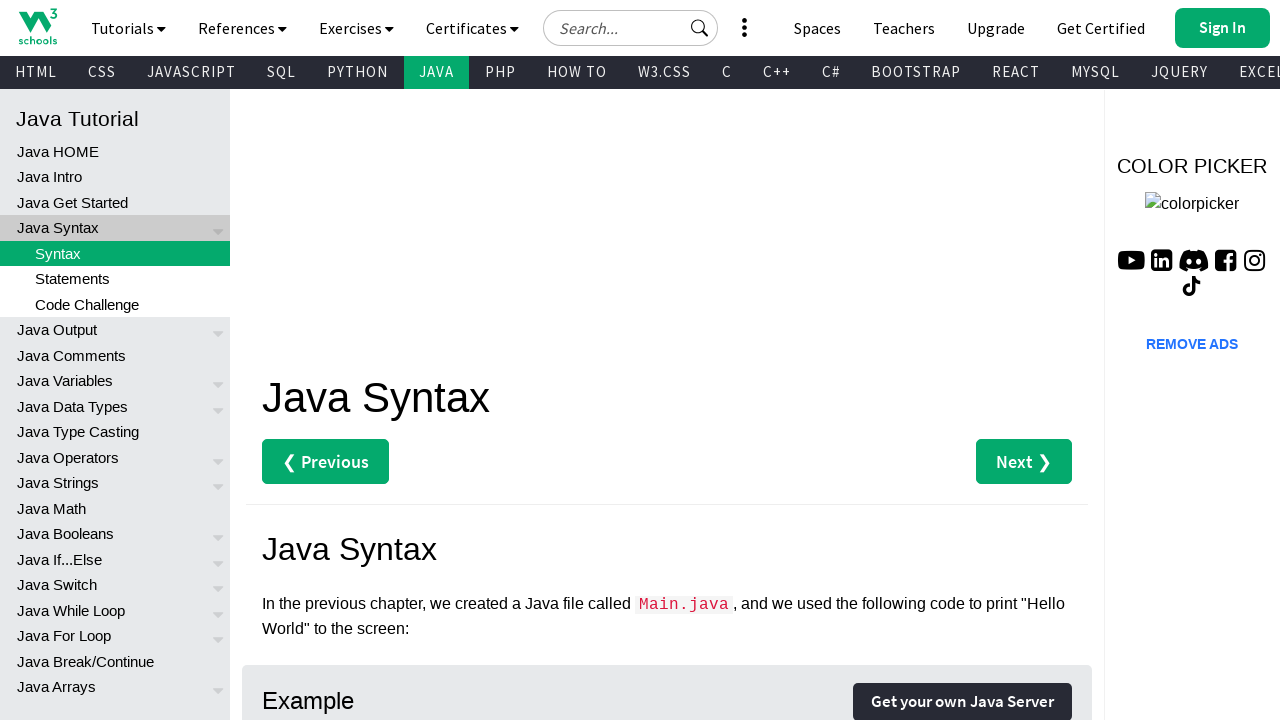

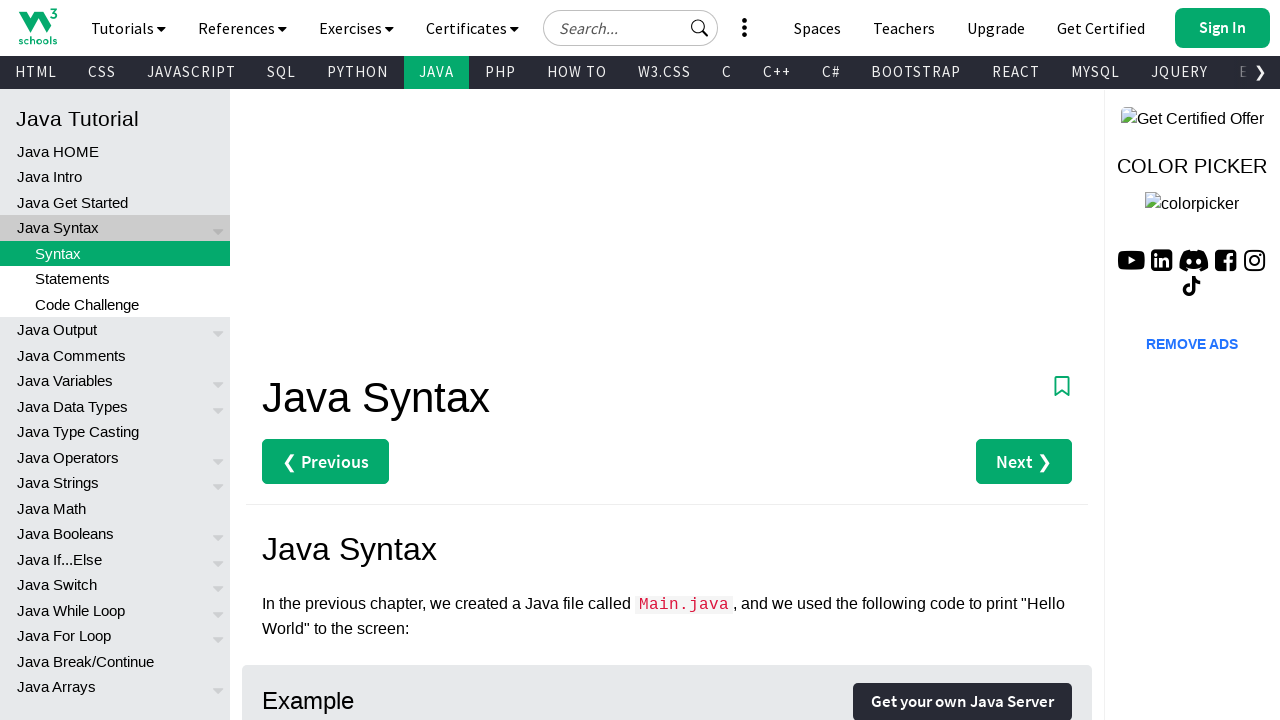